Tests tooltip functionality by hovering over an element inside an iframe and verifying the tooltip text appears

Starting URL: https://jqueryui.com/tooltip/

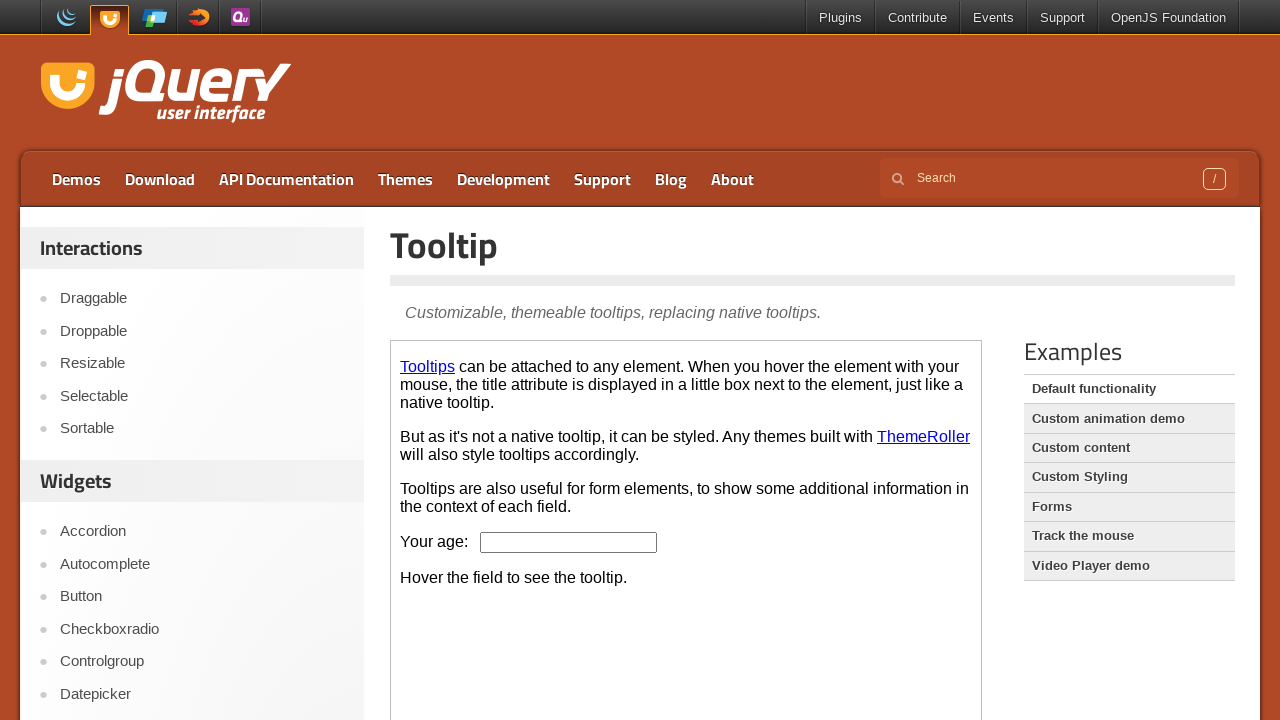

Waited for demo frame to load
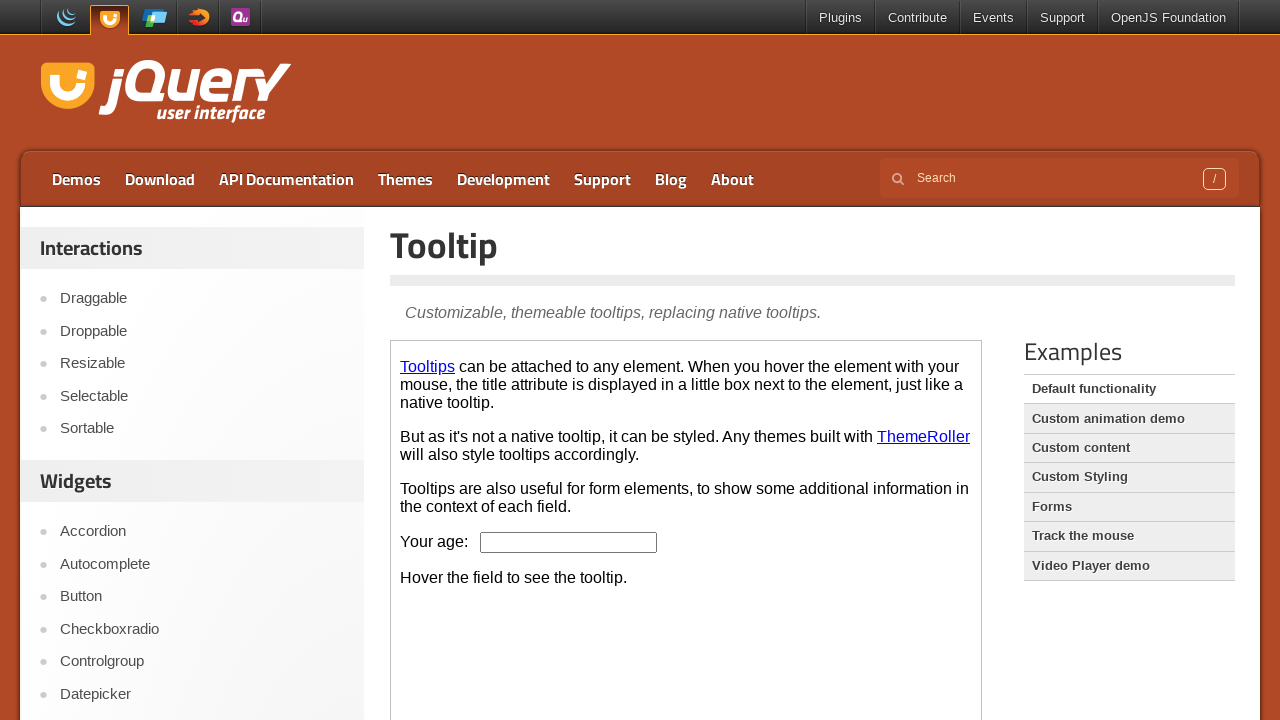

Located demo frame
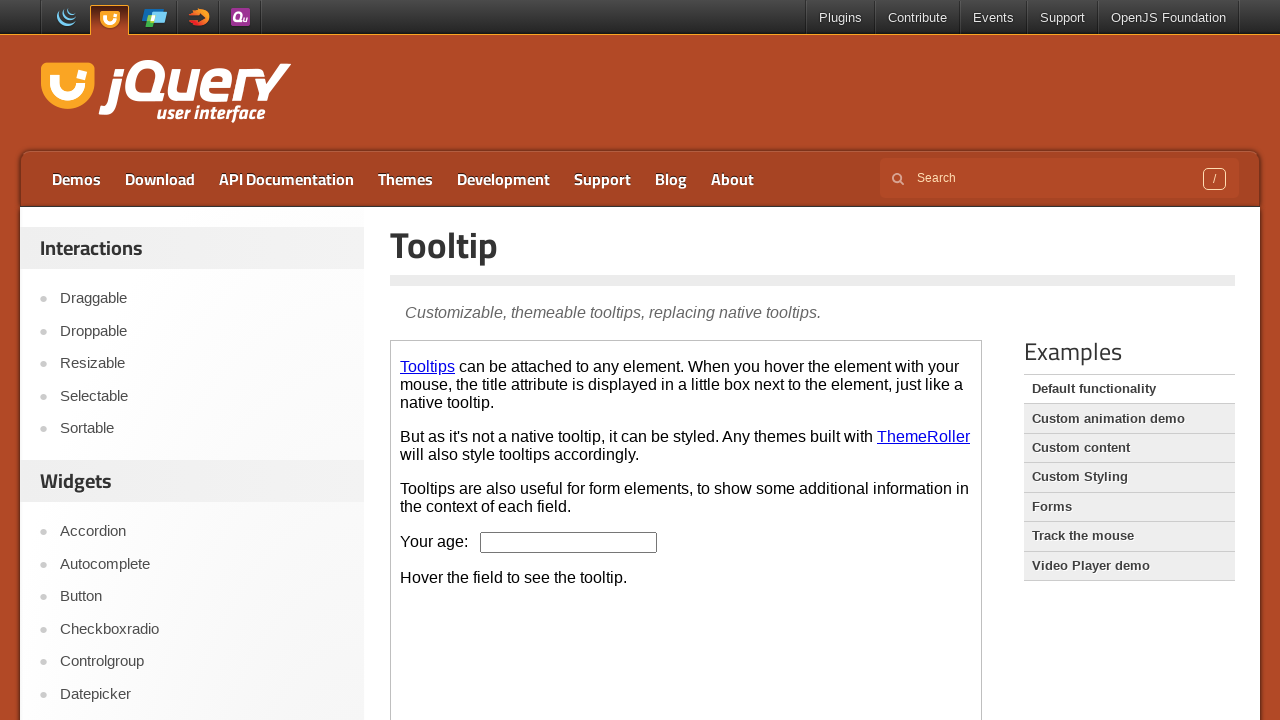

Located age input box in iframe
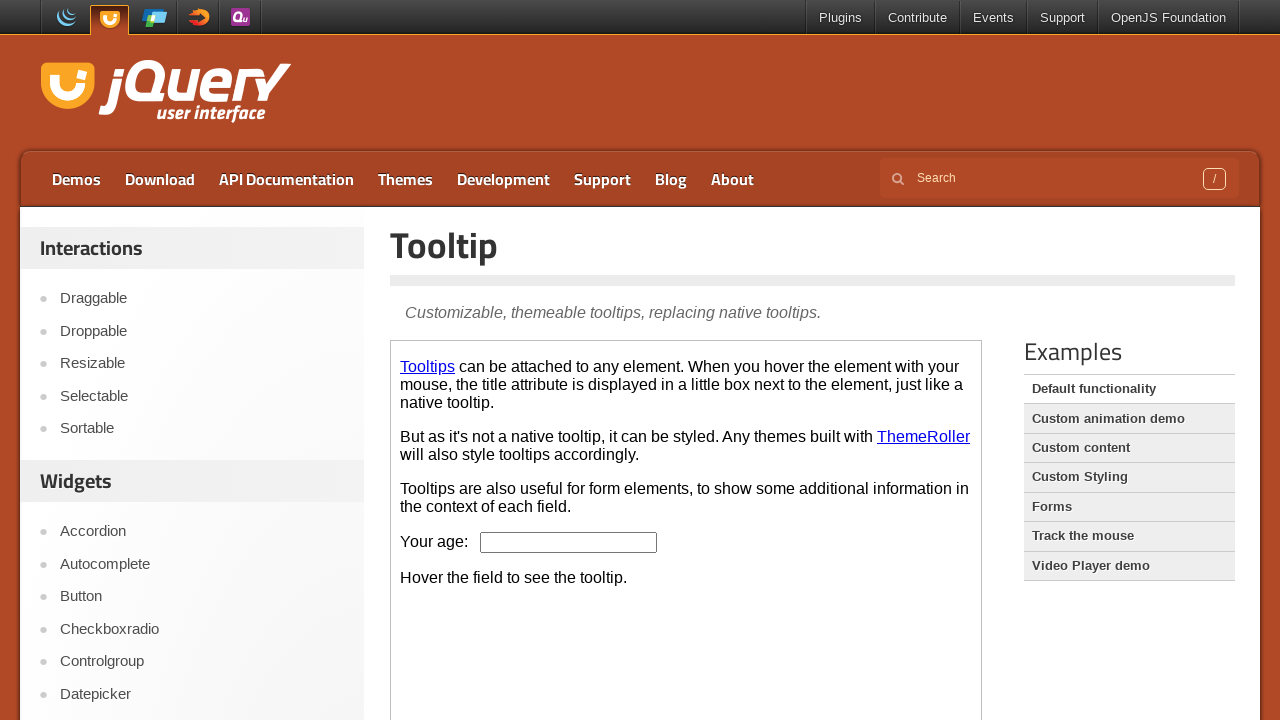

Hovered over age input box to trigger tooltip at (569, 542) on .demo-frame >> internal:control=enter-frame >> #age
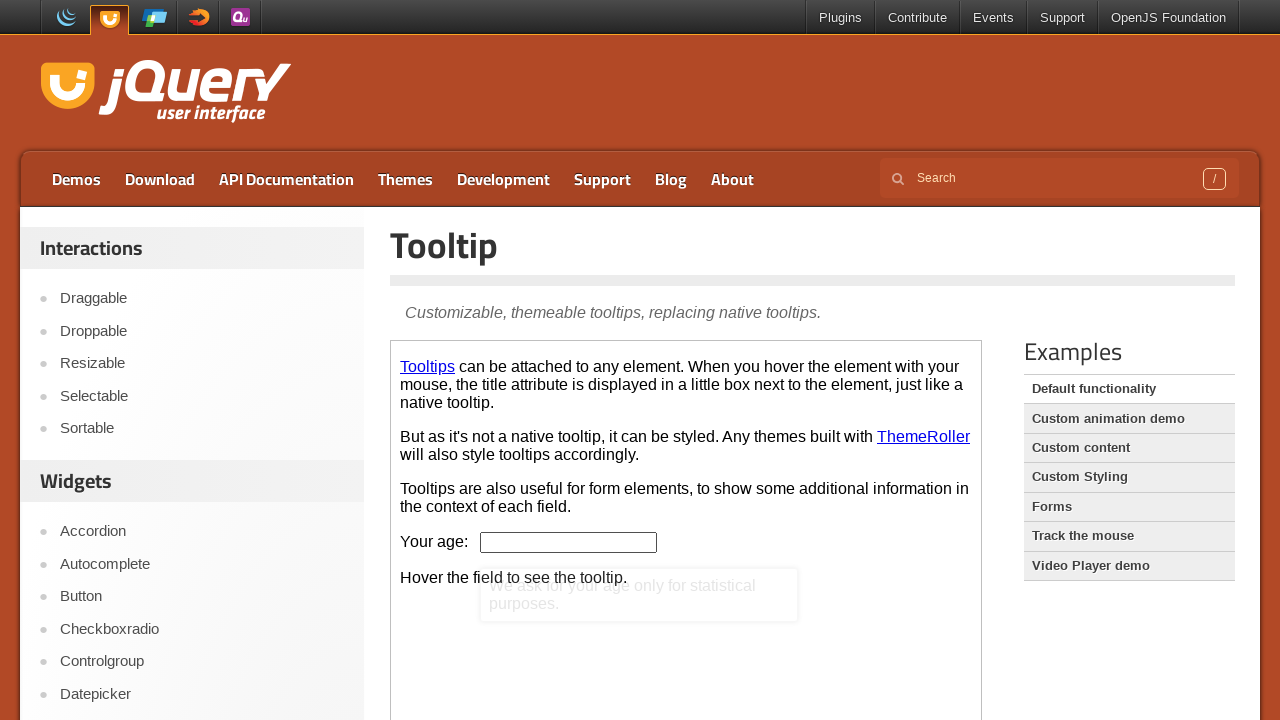

Located tooltip content element
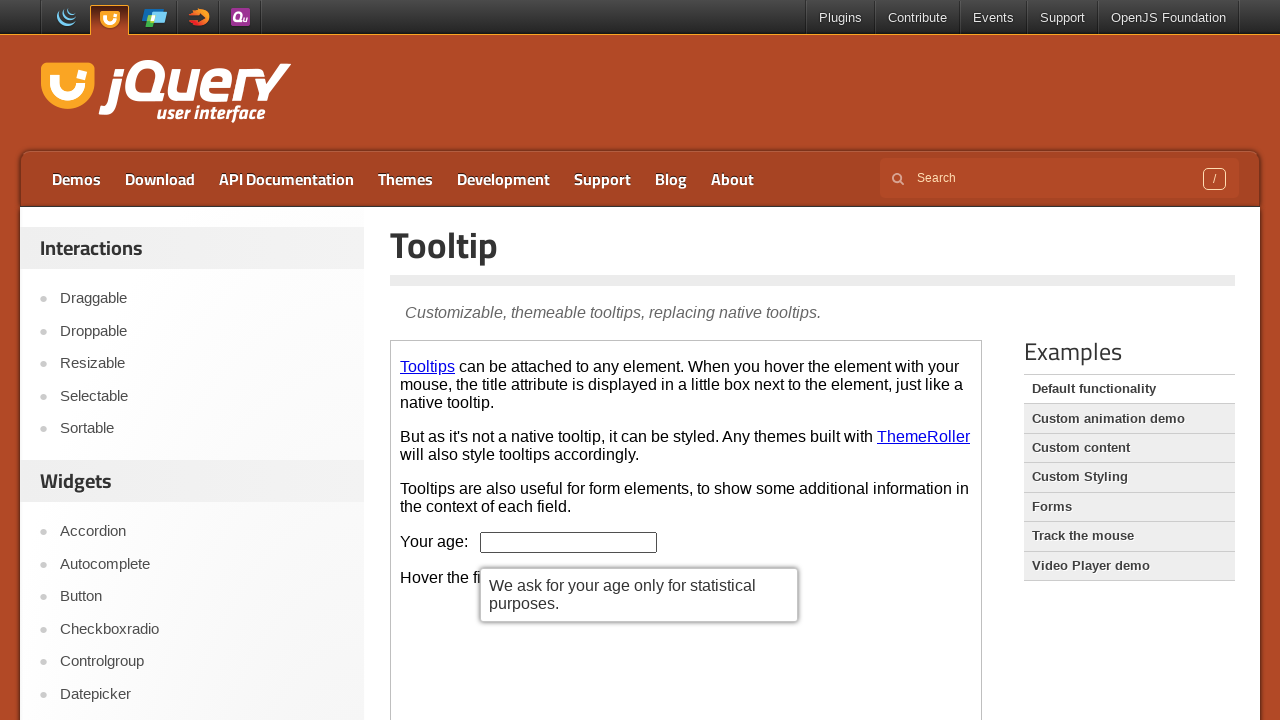

Retrieved tooltip text content
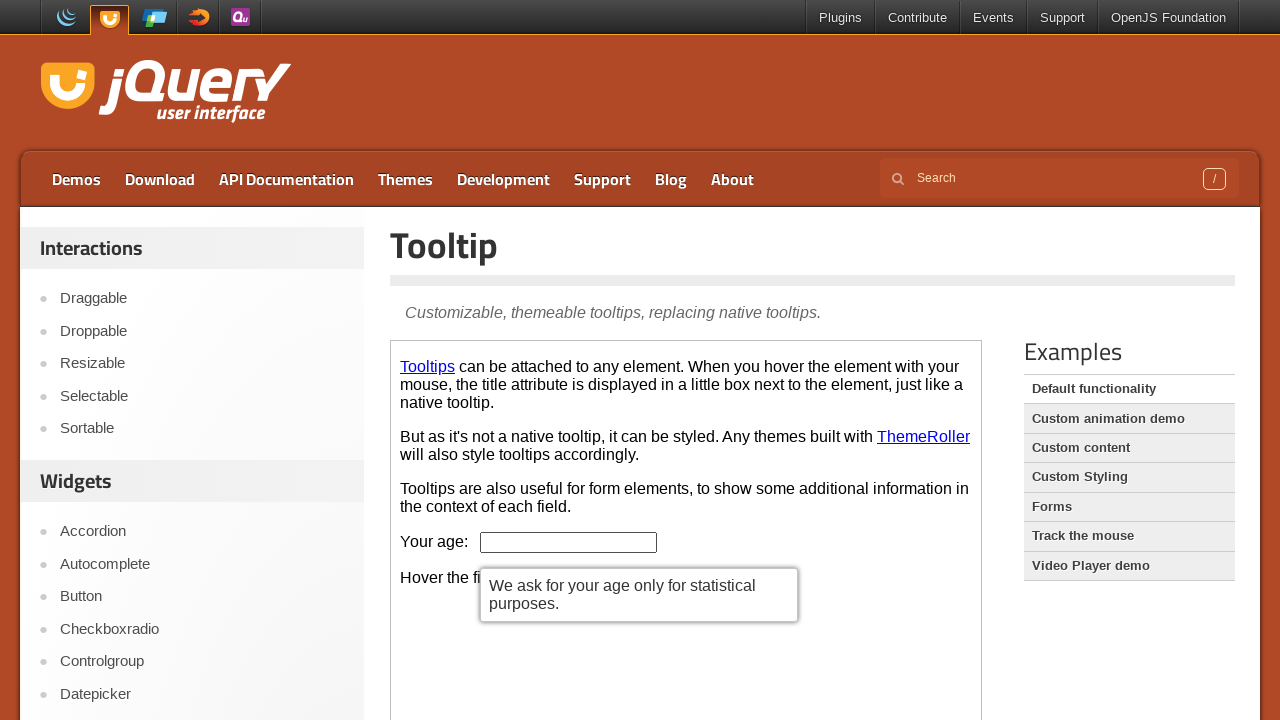

Printed tooltip text: We ask for your age only for statistical purposes.
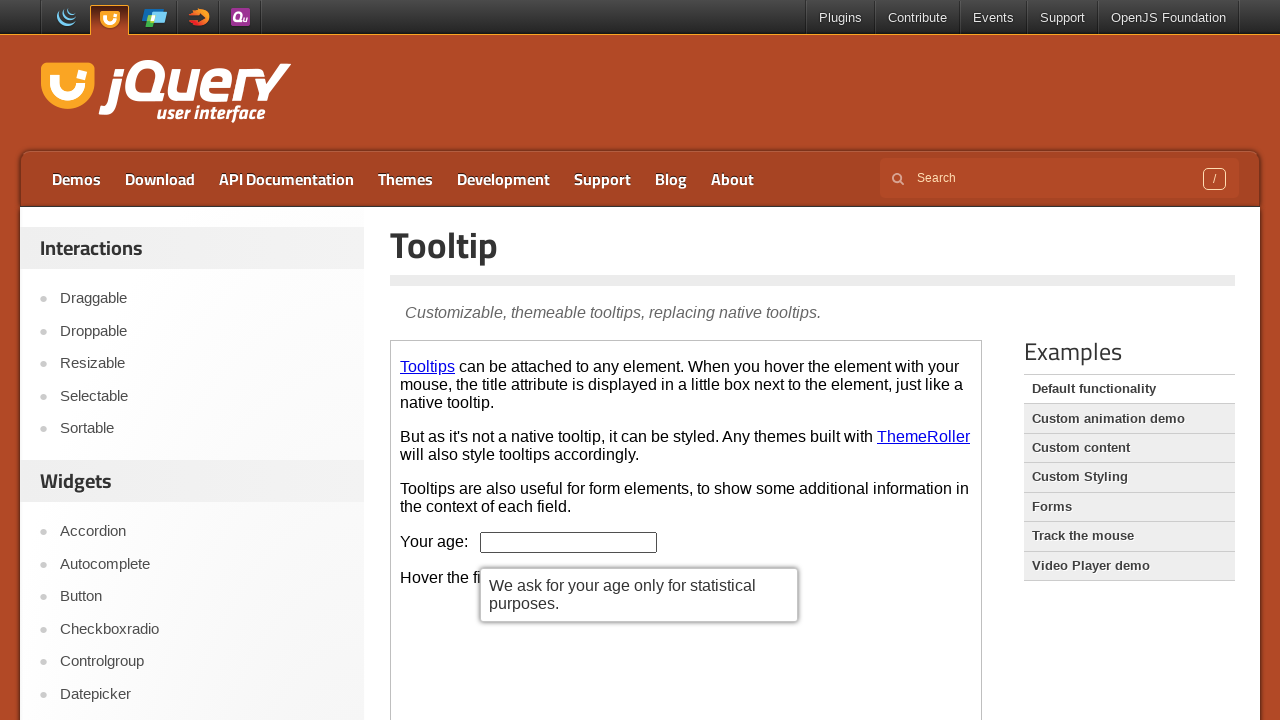

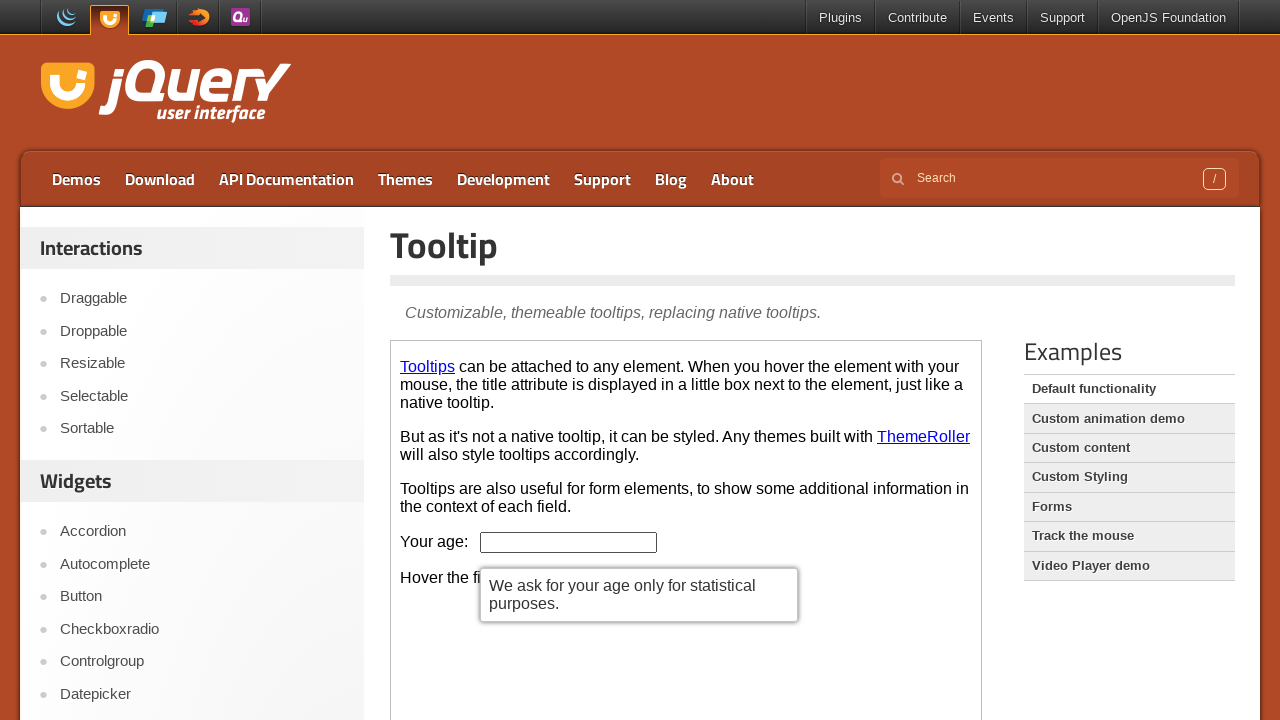